Navigates to a training course page, clicks on the Trainer link, and verifies trainer information is displayed

Starting URL: http://greenstech.in/selenium-course-content.html

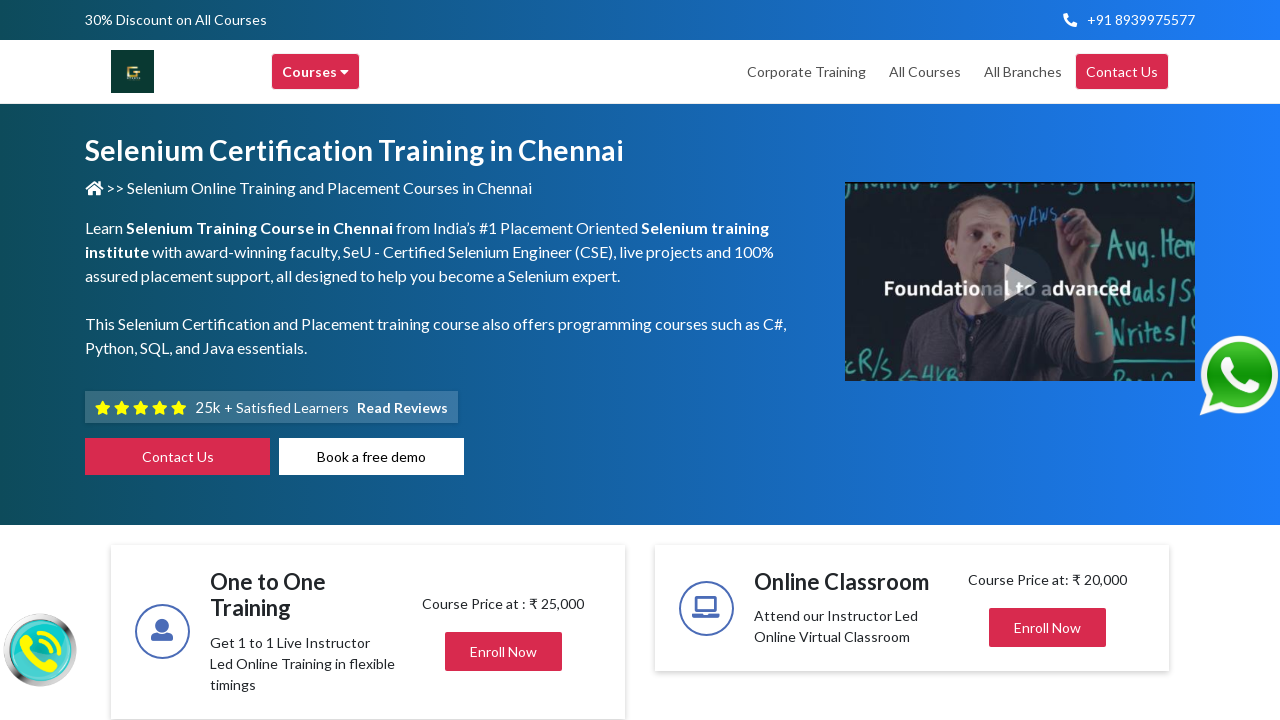

Navigated to selenium course content page
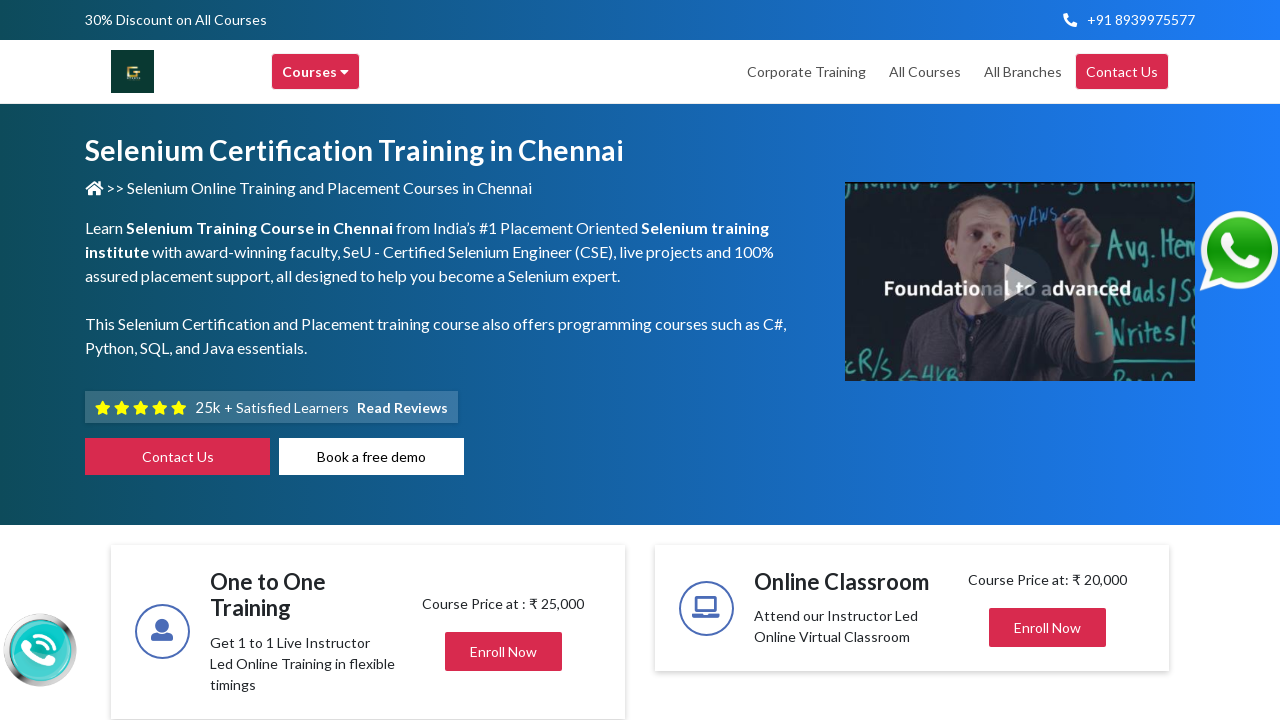

Clicked on Trainer link at (201, 361) on text=Trainer
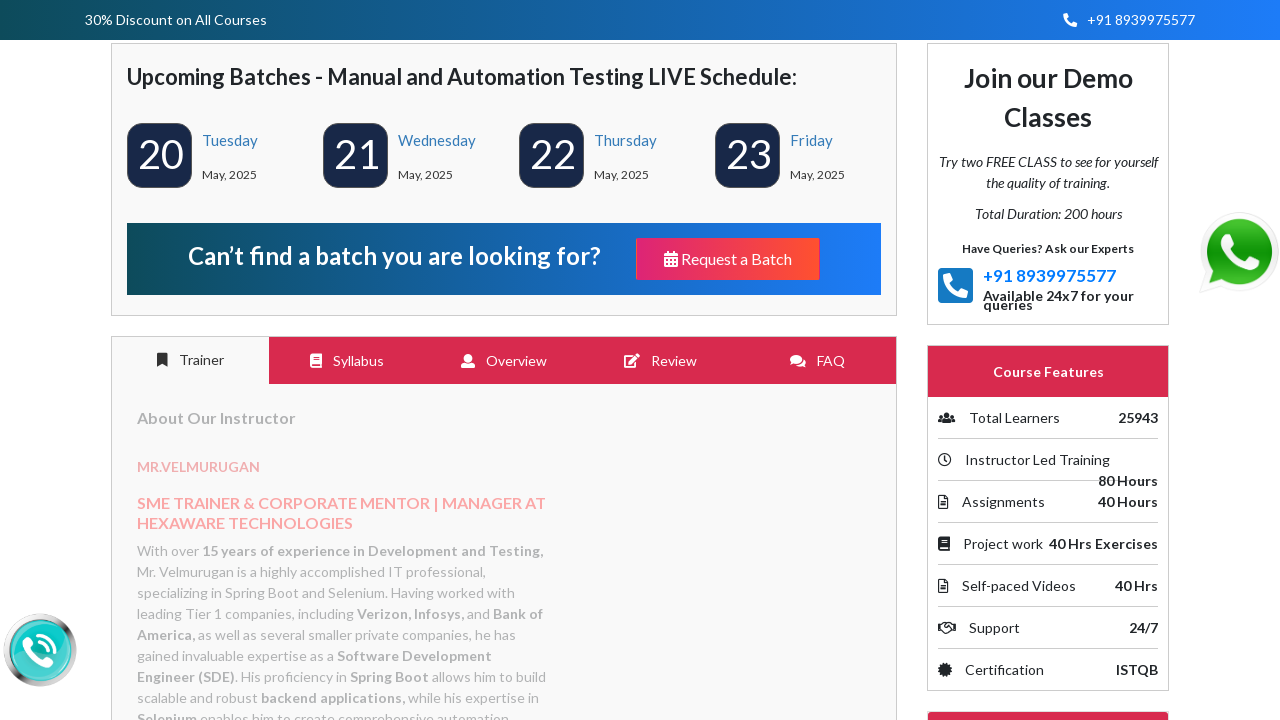

Trainer section loaded
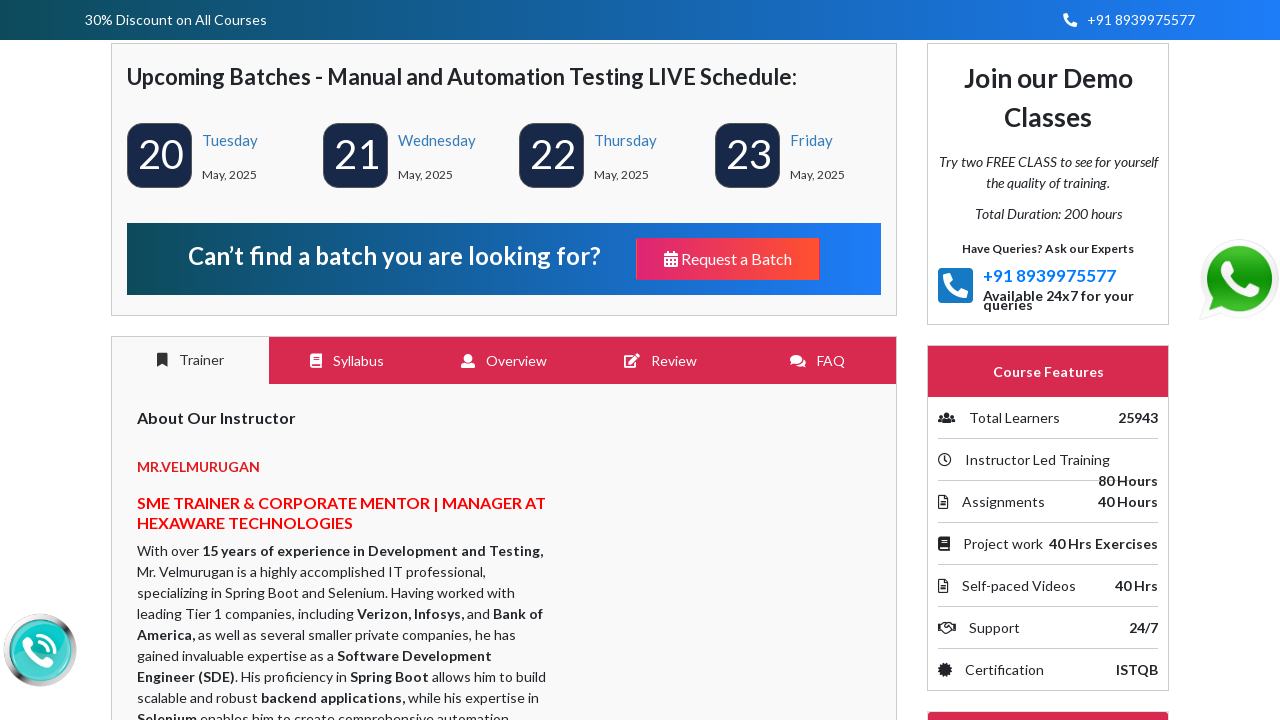

Verified trainer information paragraph 3 is displayed
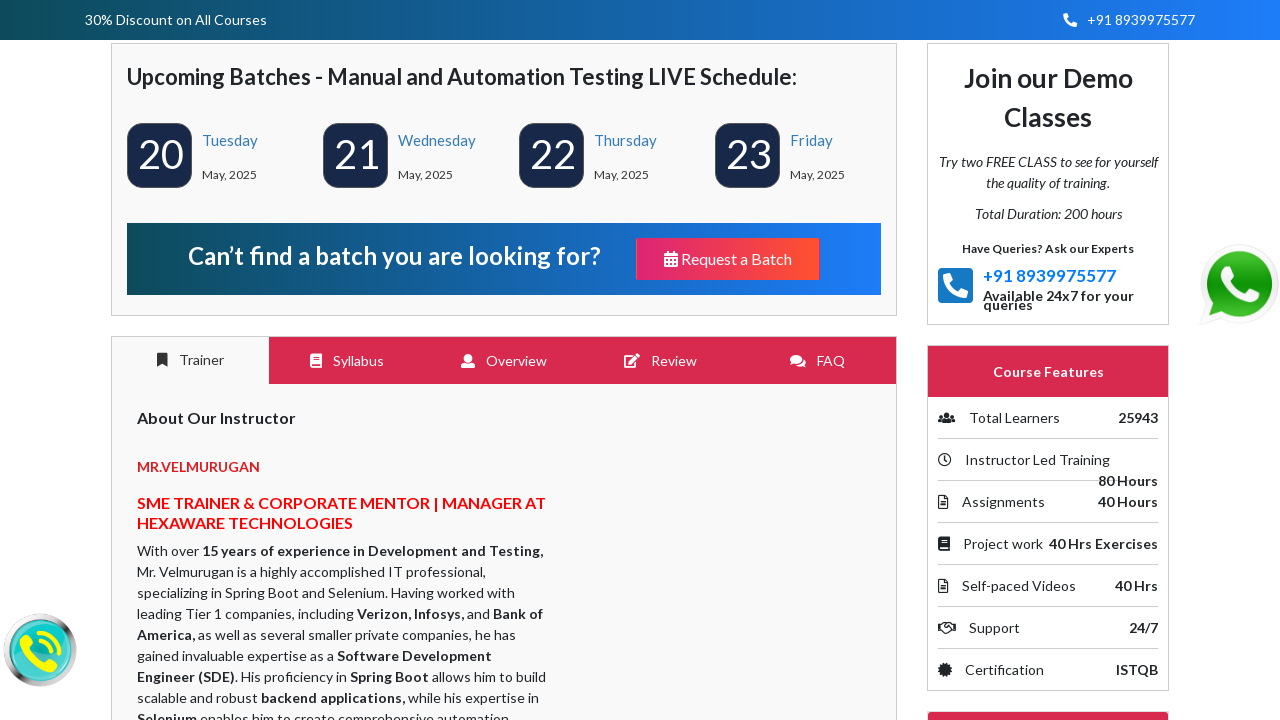

Verified trainer information paragraph 4 is displayed
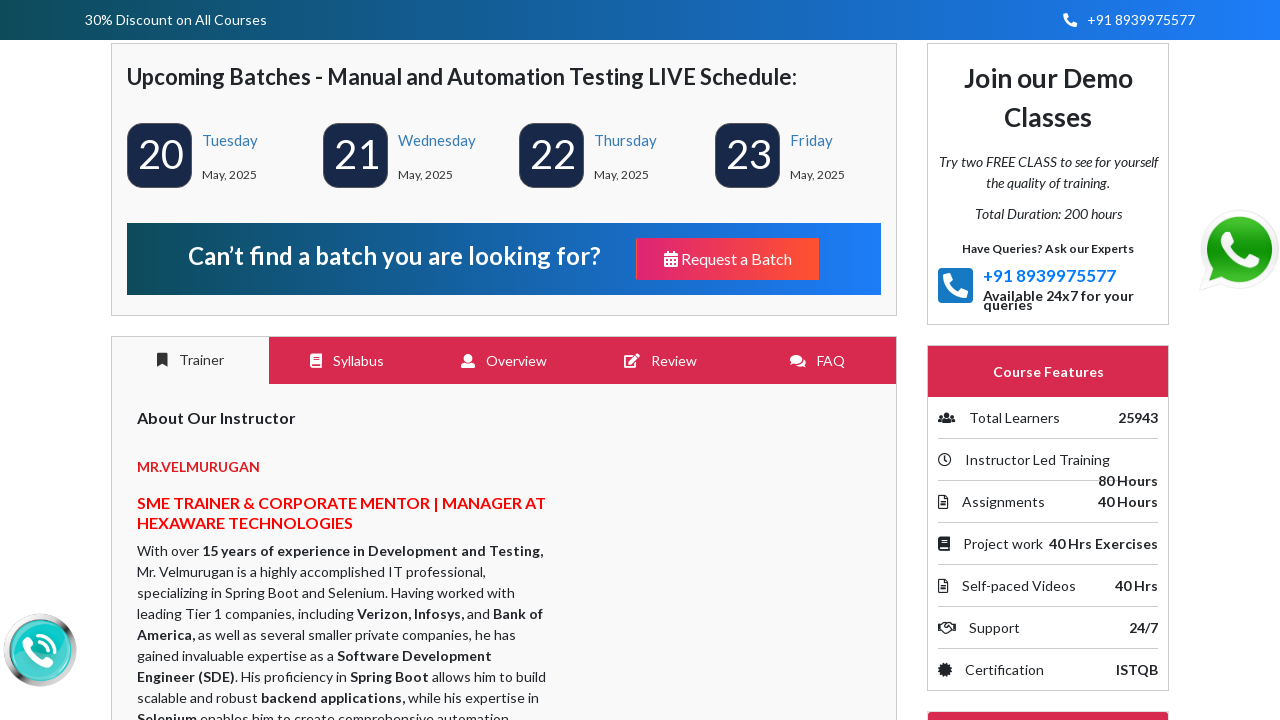

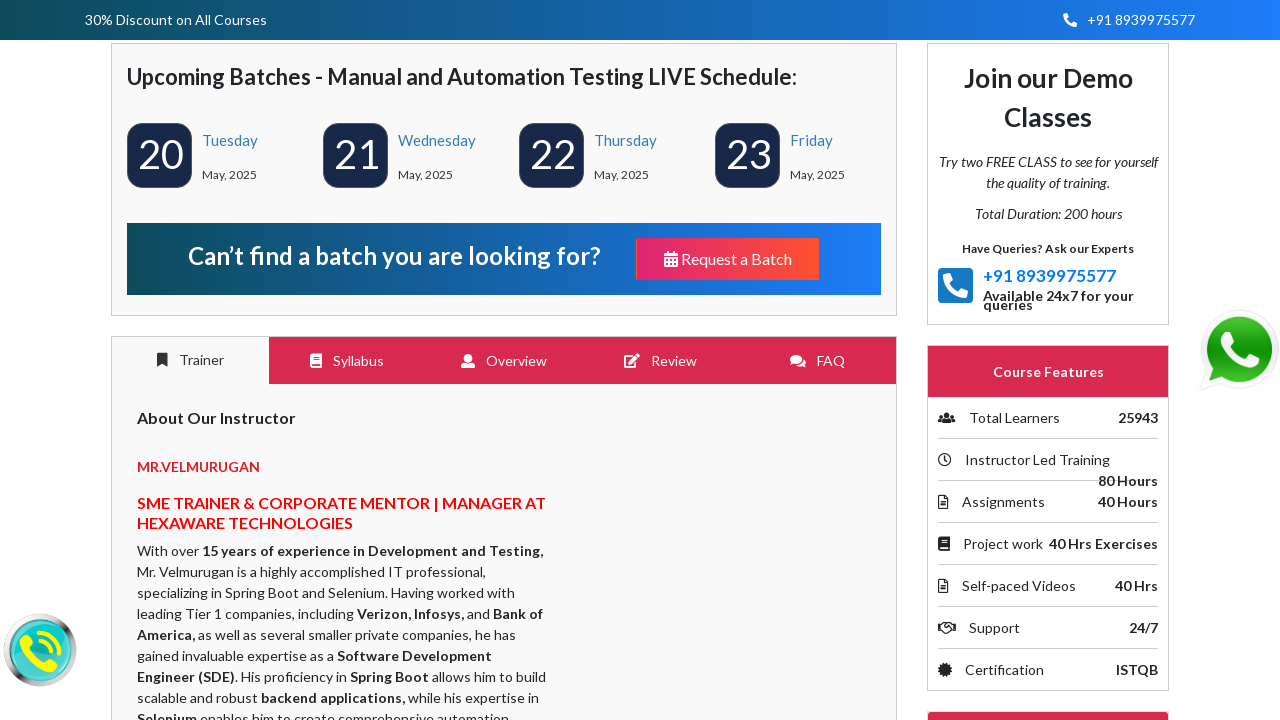